Tests checkbox functionality by finding all checkboxes in a specific section and clicking each one

Starting URL: http://www.tizag.com/htmlT/htmlcheckboxes.php

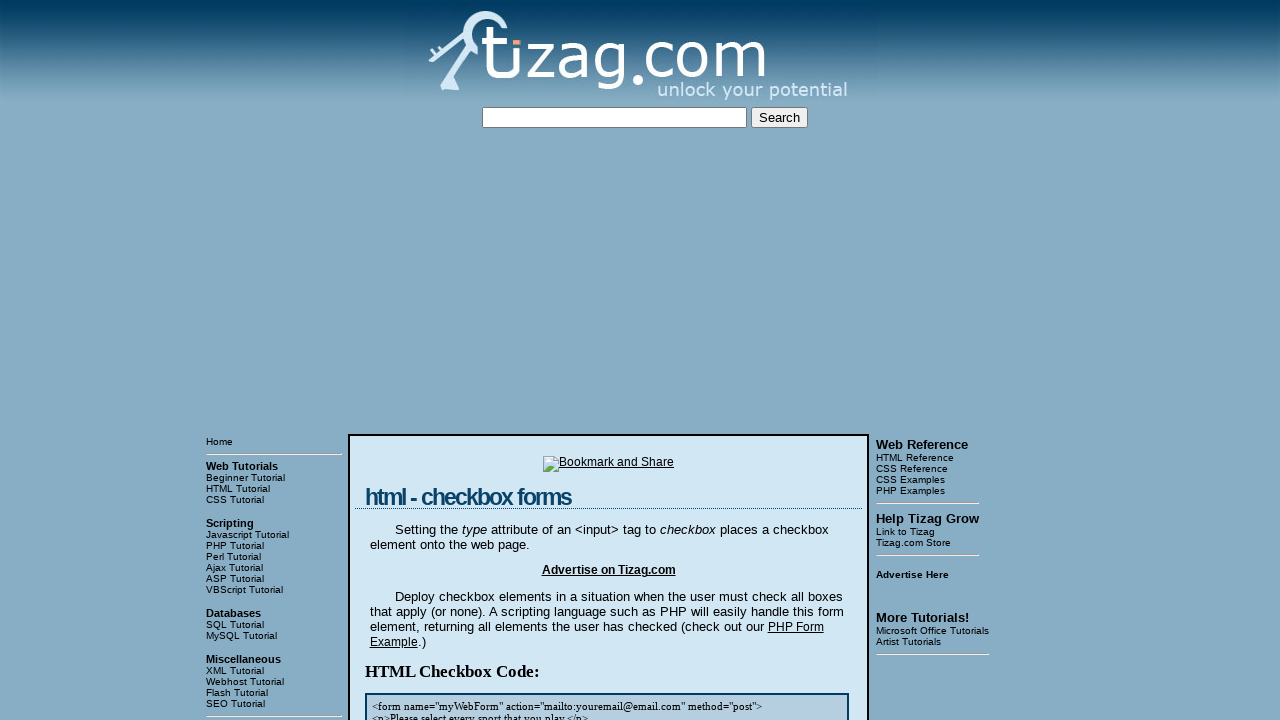

Navigated to checkbox test page
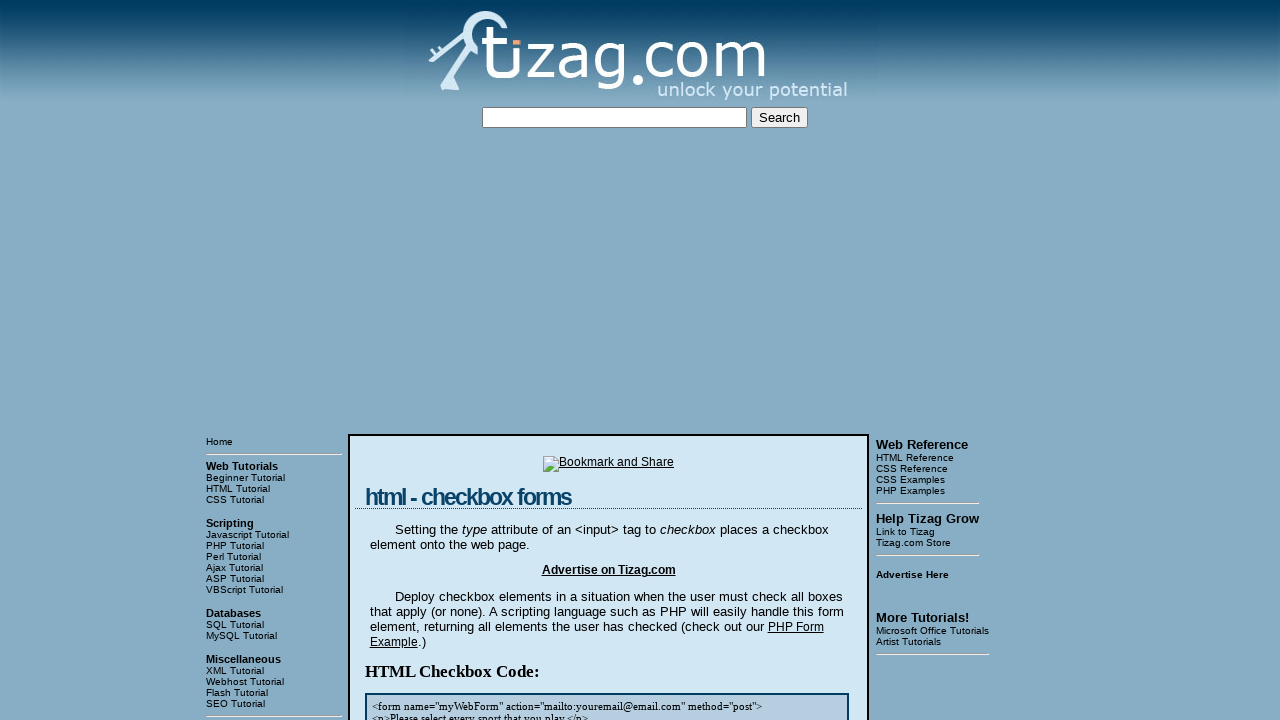

Located checkbox container block
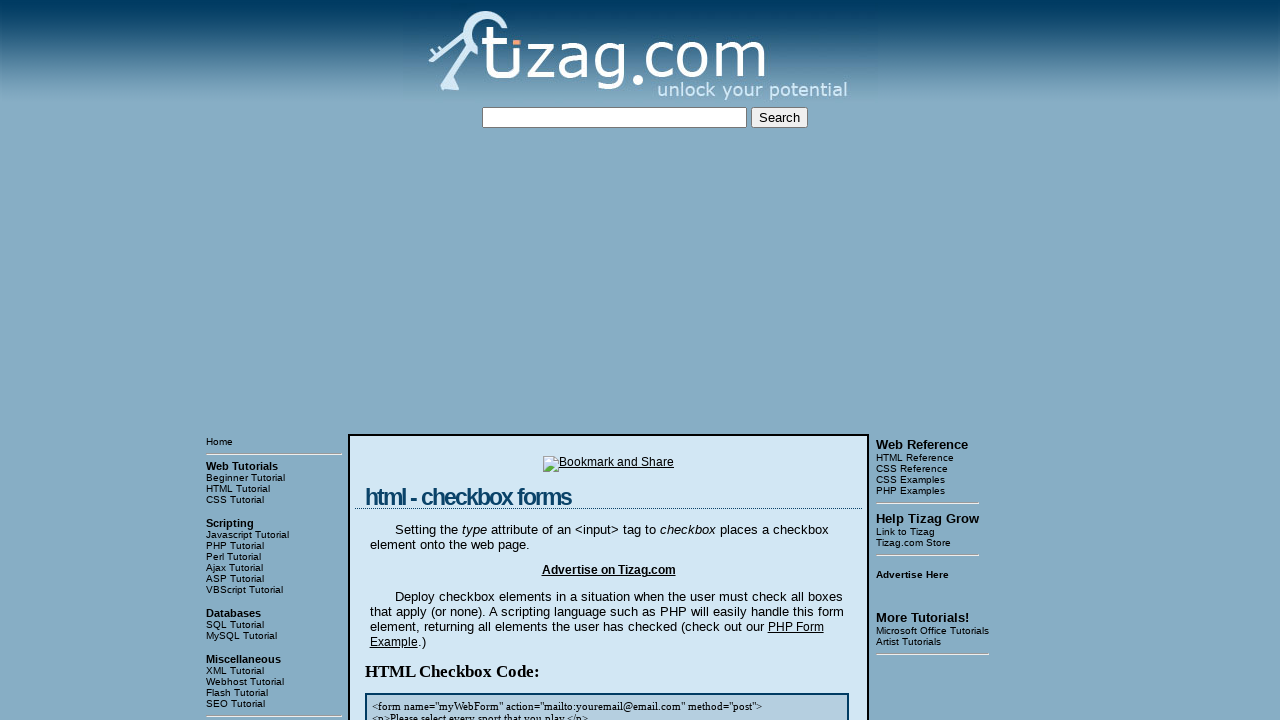

Found 4 checkboxes in the container
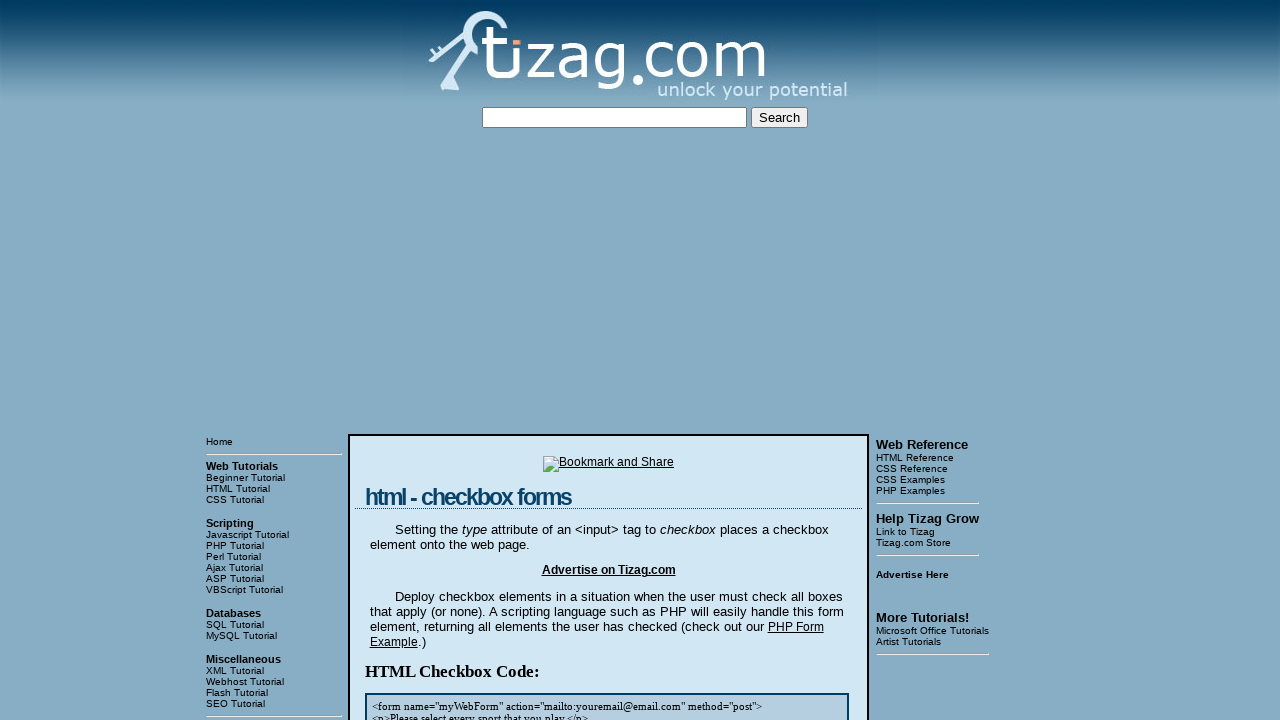

Clicked a checkbox at (422, 360) on xpath=/html/body/table[3]/tbody/tr[1]/td[2]/table/tbody/tr/td/div[4] >> input >>
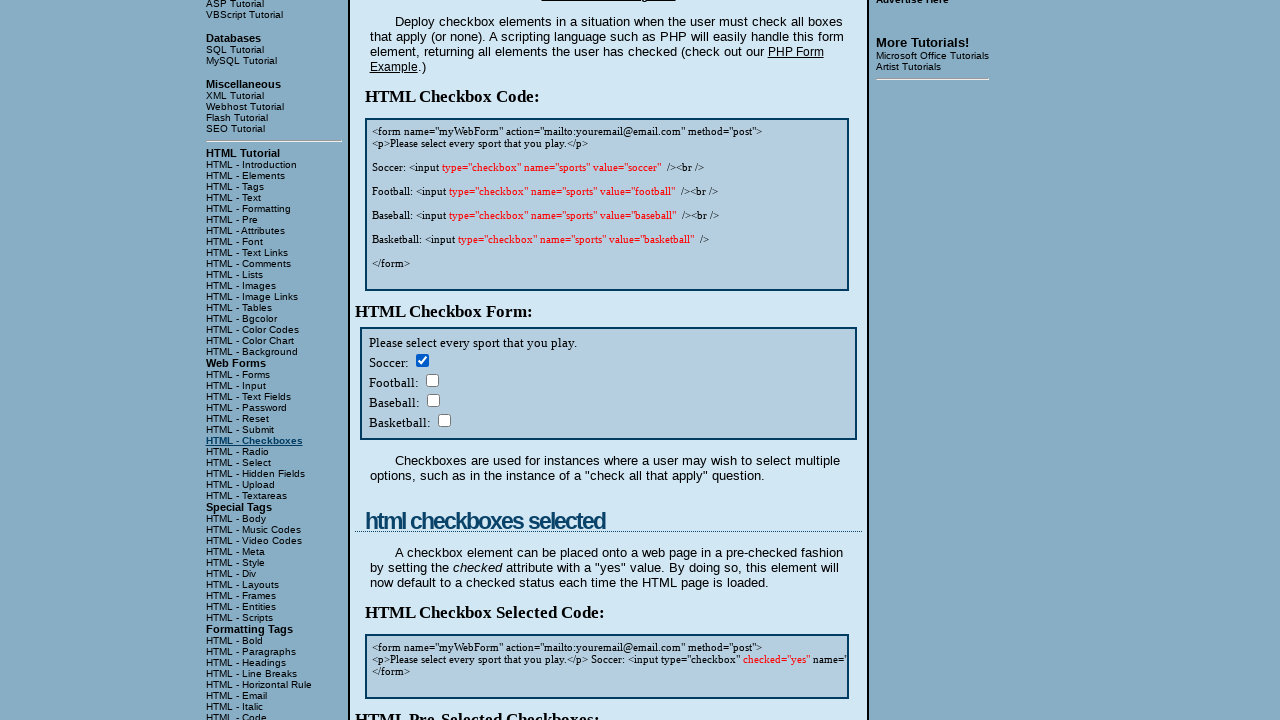

Clicked a checkbox at (432, 380) on xpath=/html/body/table[3]/tbody/tr[1]/td[2]/table/tbody/tr/td/div[4] >> input >>
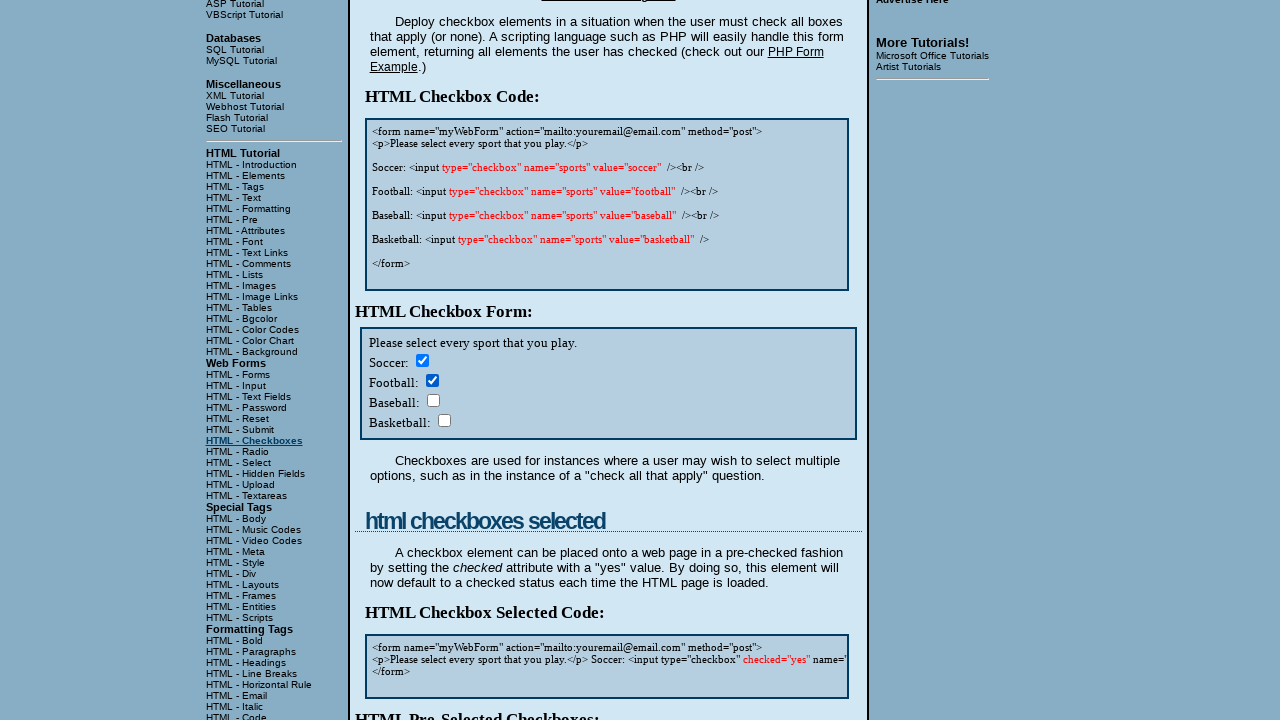

Clicked a checkbox at (433, 400) on xpath=/html/body/table[3]/tbody/tr[1]/td[2]/table/tbody/tr/td/div[4] >> input >>
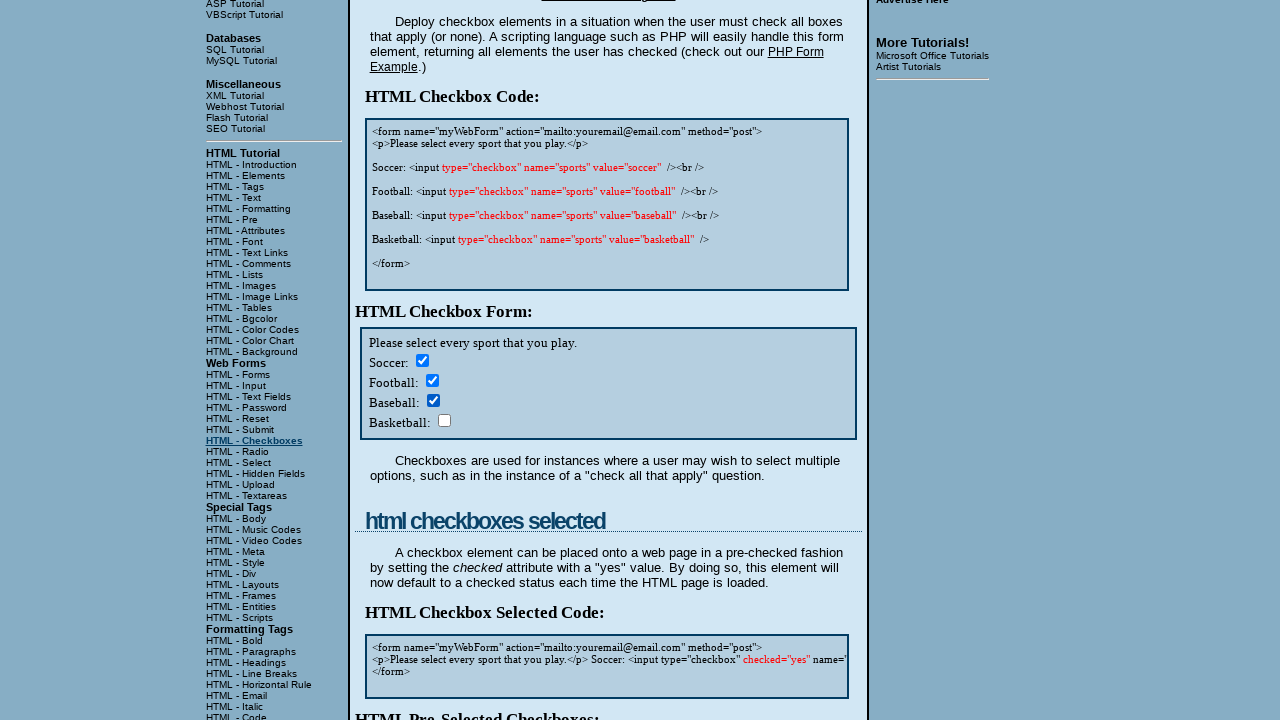

Clicked a checkbox at (444, 420) on xpath=/html/body/table[3]/tbody/tr[1]/td[2]/table/tbody/tr/td/div[4] >> input >>
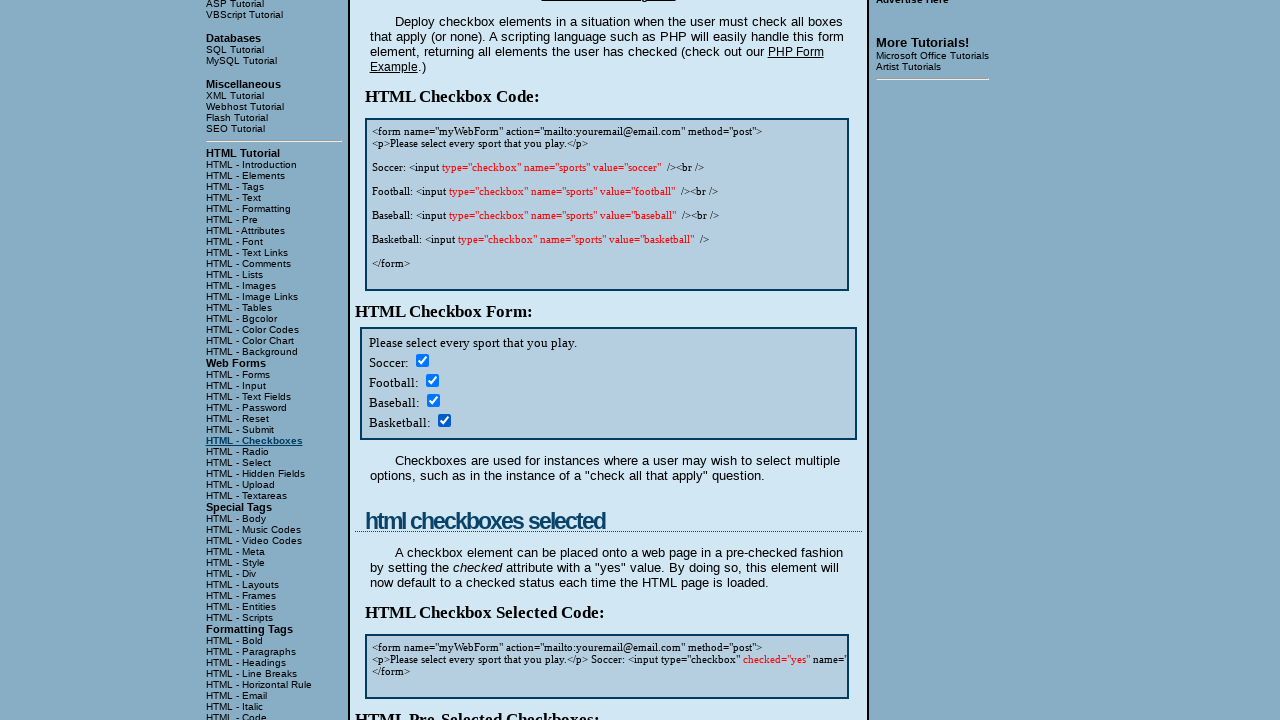

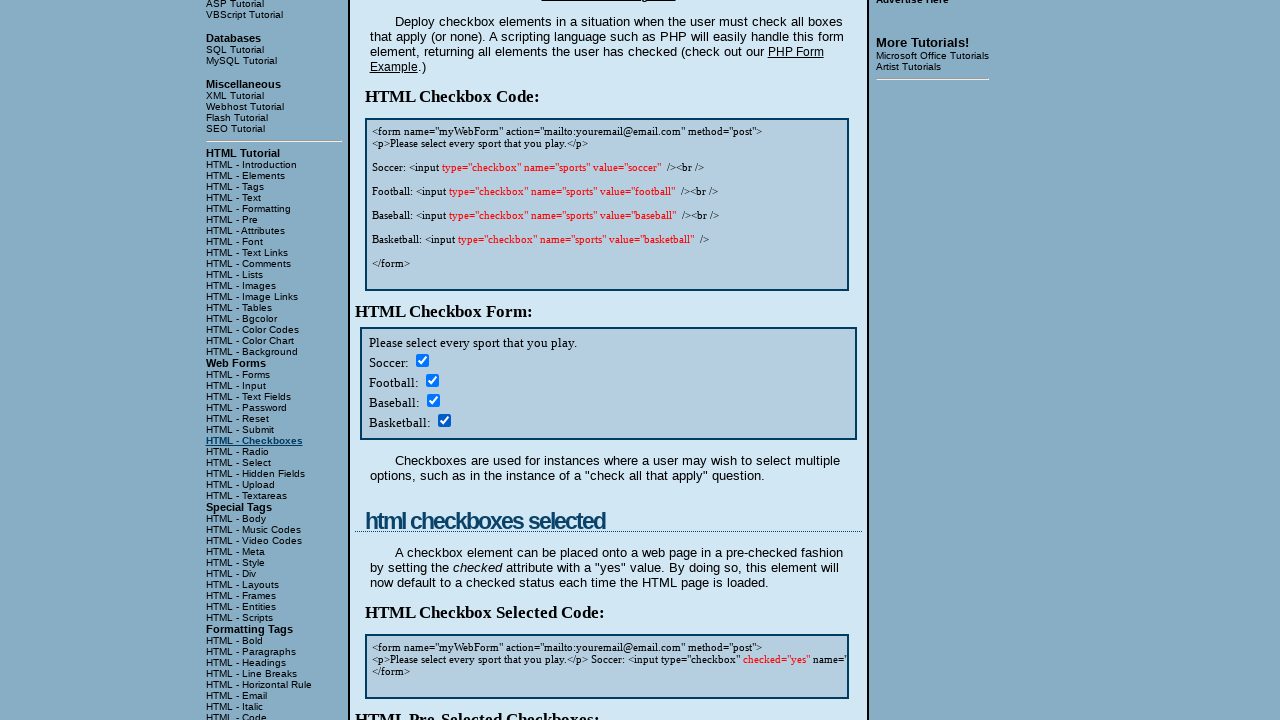